Tests that data persists after page reload

Starting URL: https://demo.playwright.dev/todomvc

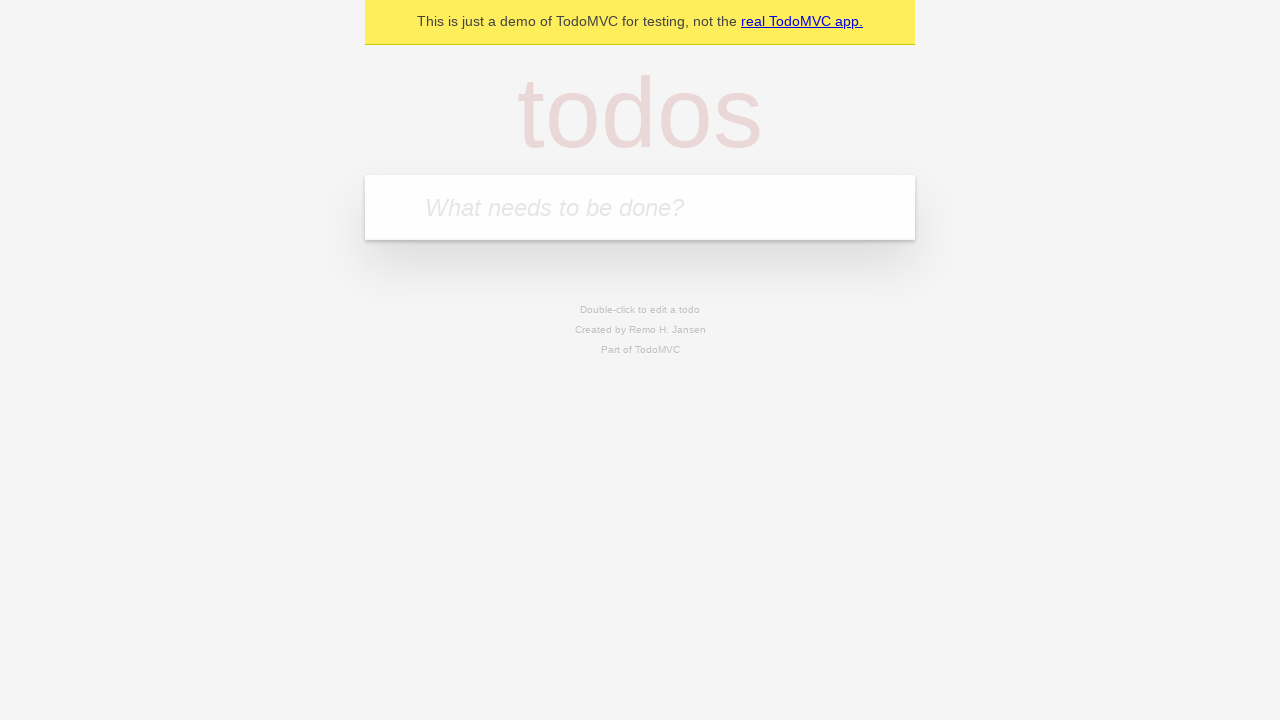

Filled new todo input with 'buy some cheese' on .new-todo
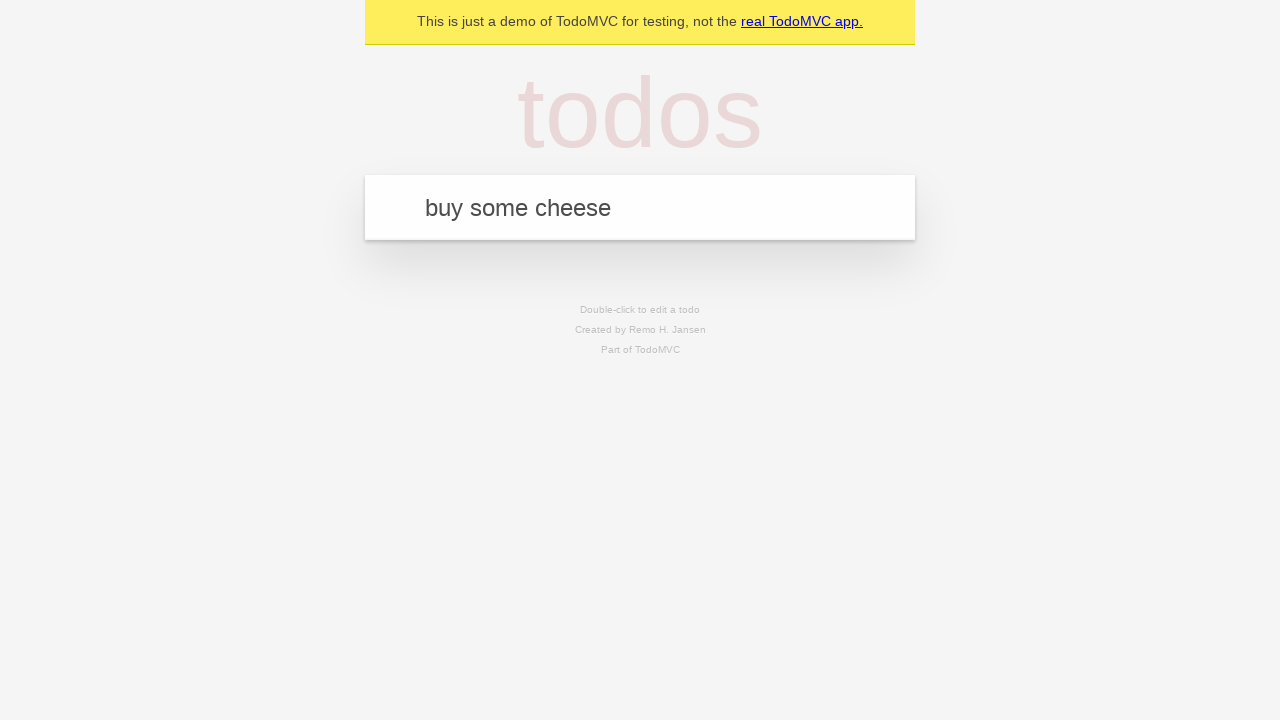

Pressed Enter to create first todo on .new-todo
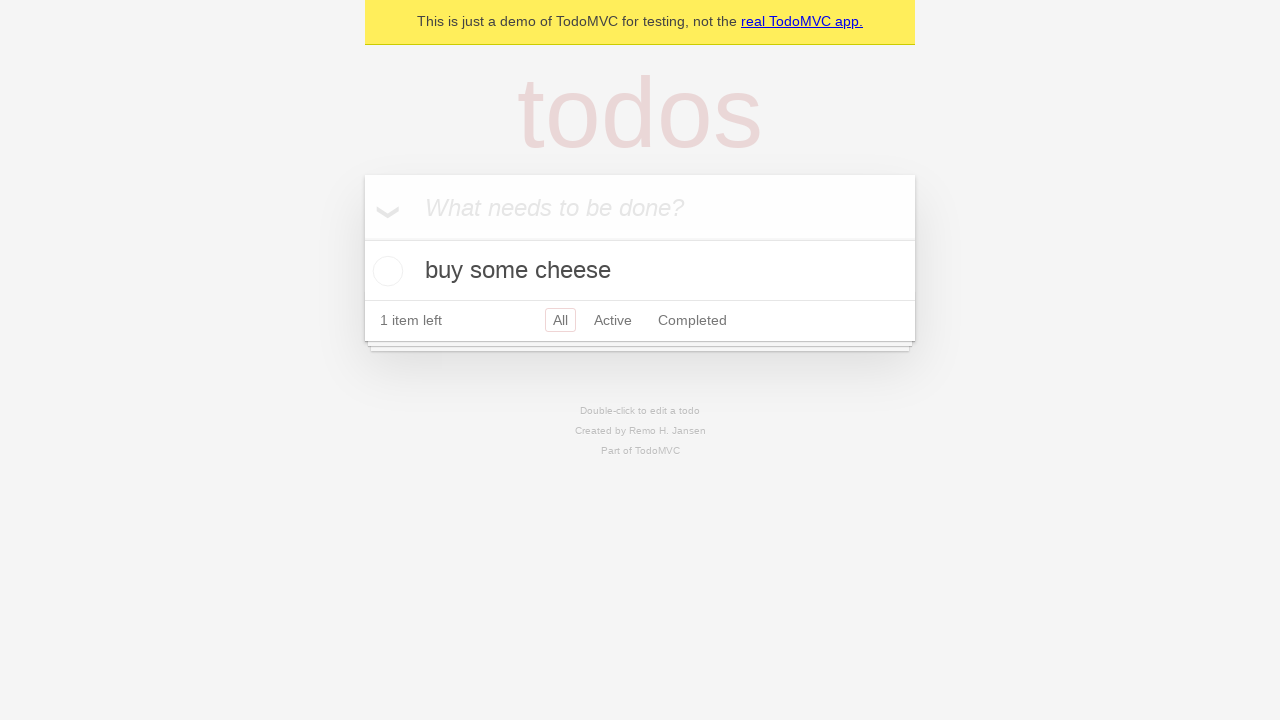

Filled new todo input with 'feed the cat' on .new-todo
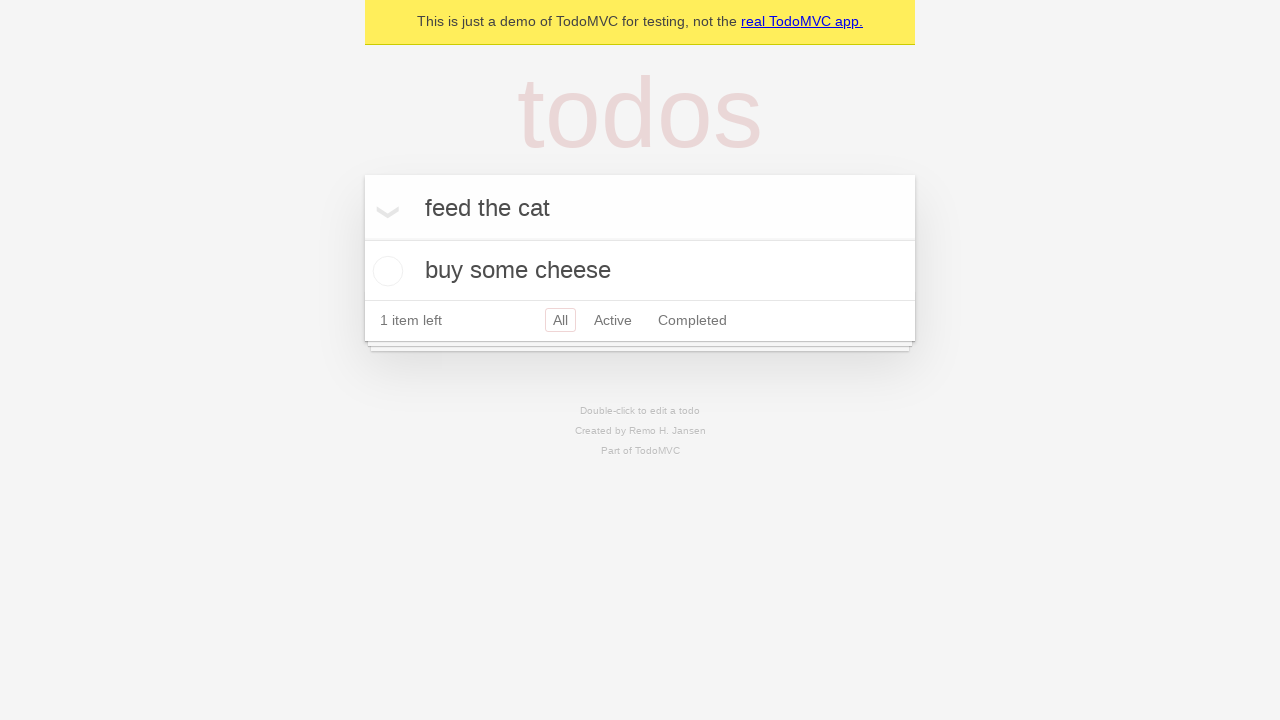

Pressed Enter to create second todo on .new-todo
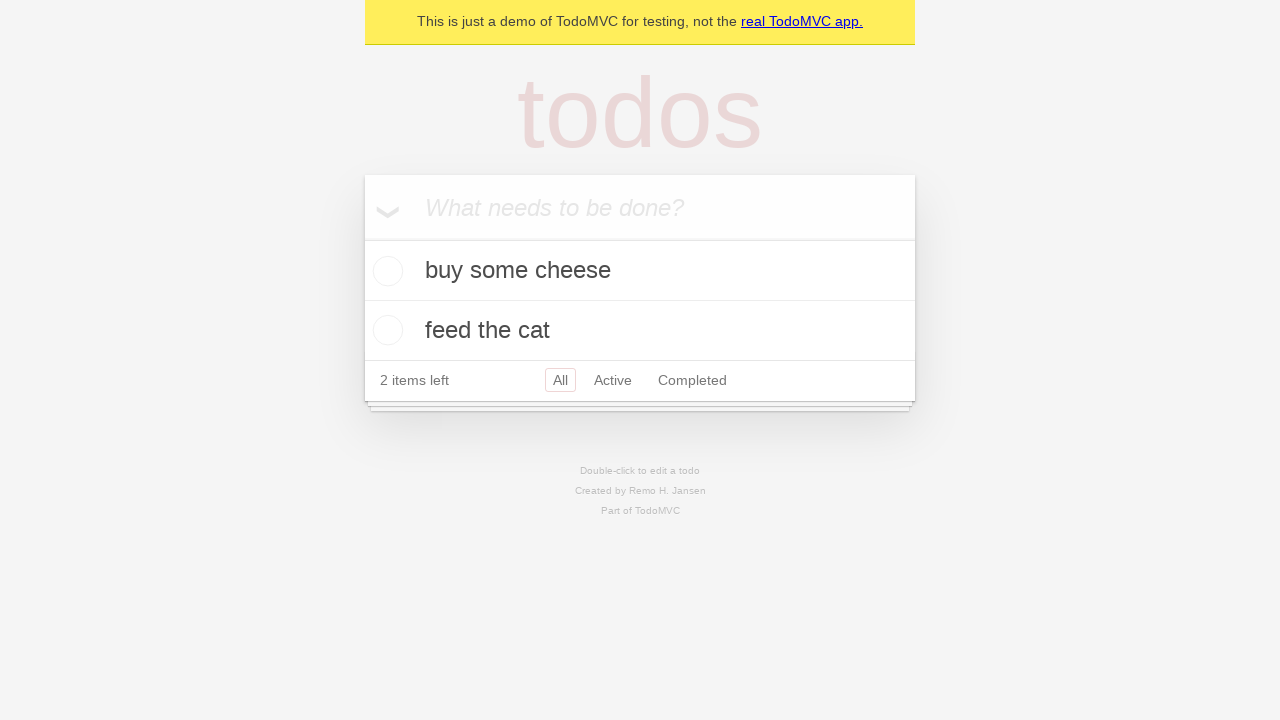

Marked first todo as completed at (385, 271) on .todo-list li >> nth=0 >> .toggle
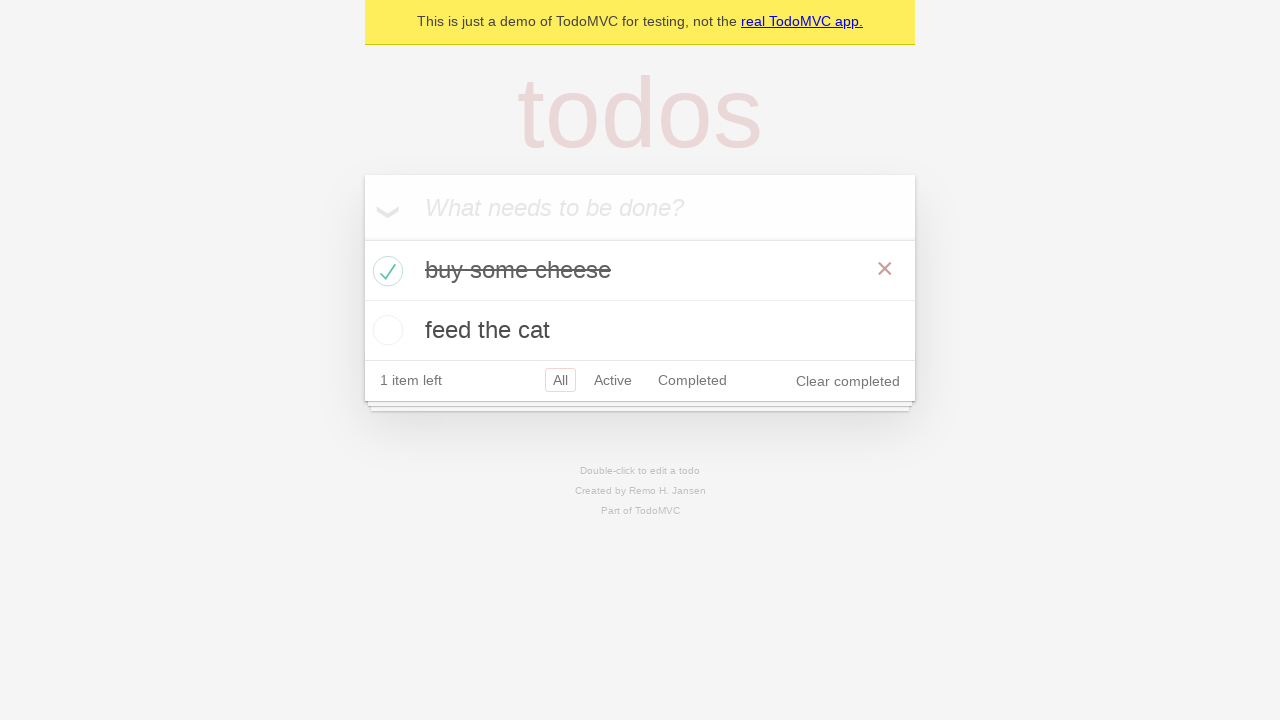

Reloaded the page
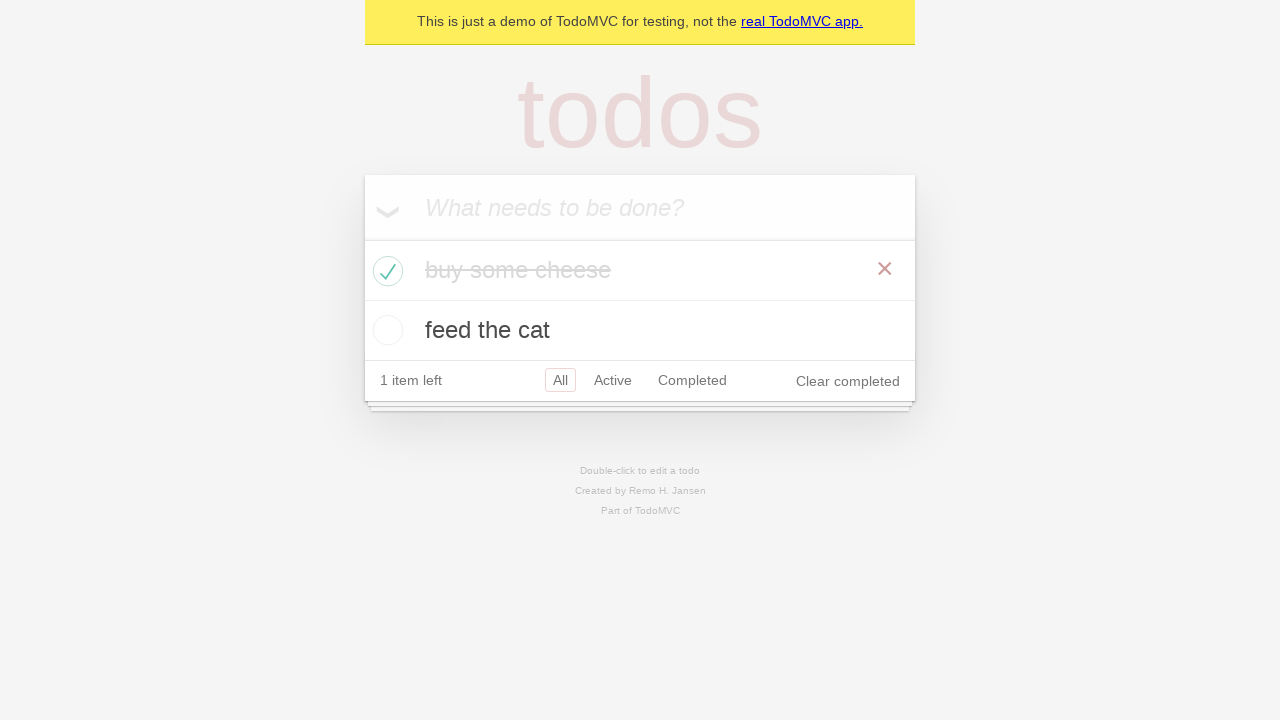

Todos loaded after page reload, verifying data persistence
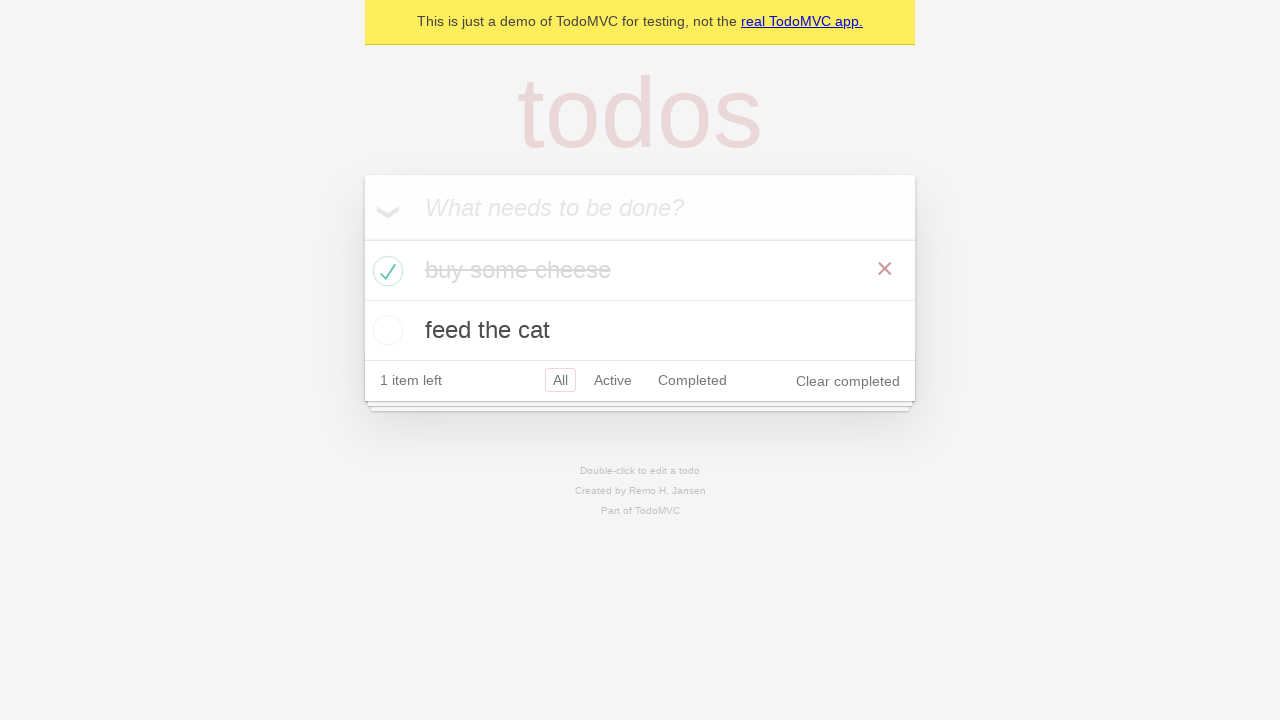

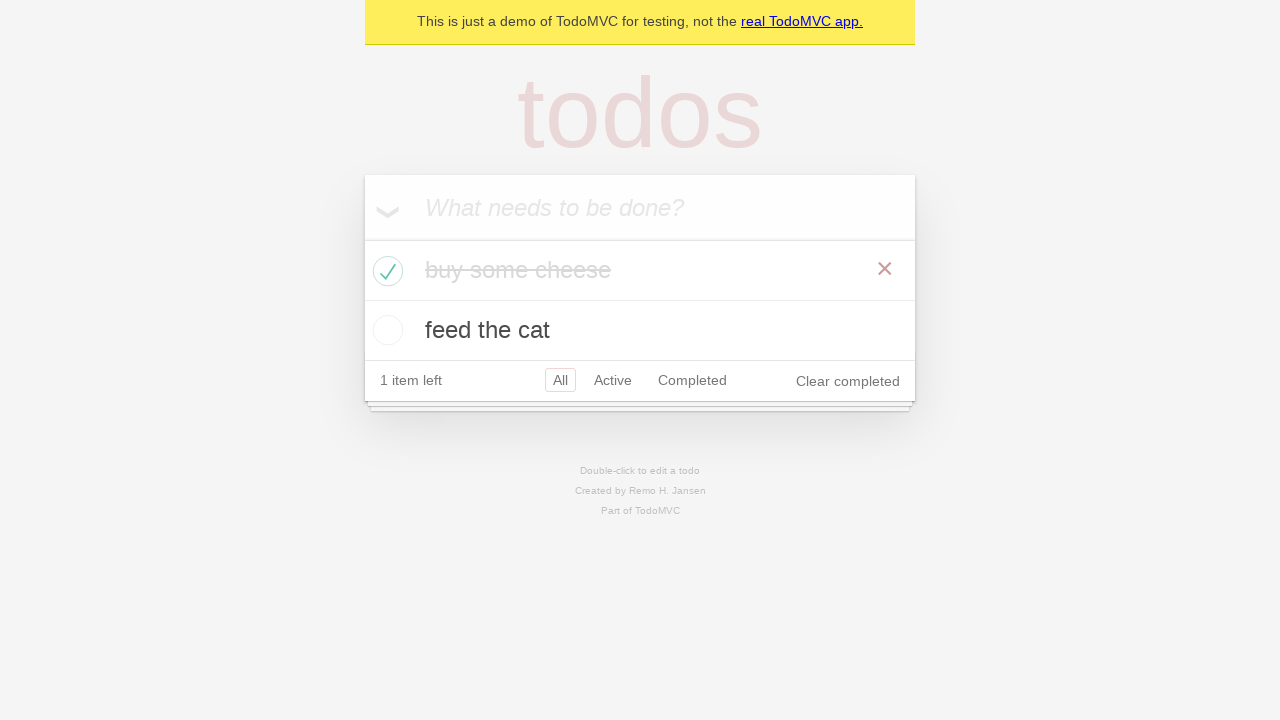